Tests radio button selection functionality by clicking on the "Yes" radio button option

Starting URL: https://demoqa.com/radio-button

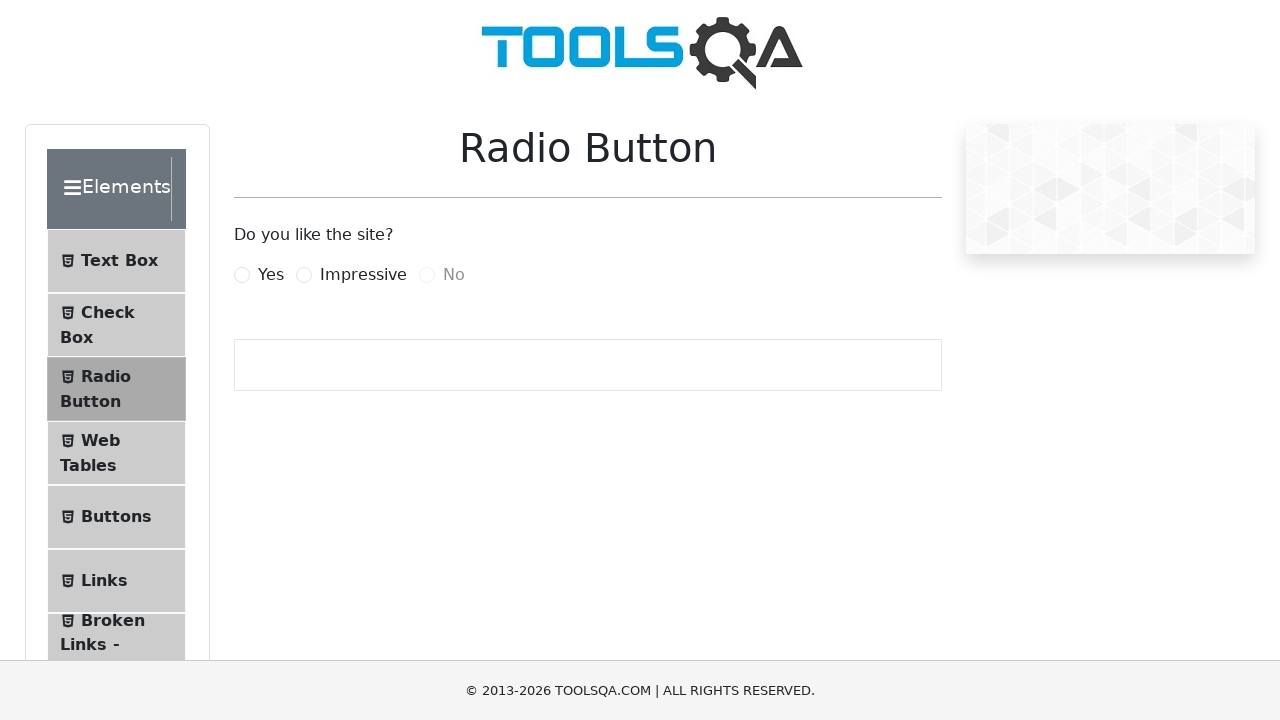

Navigated to radio button demo page
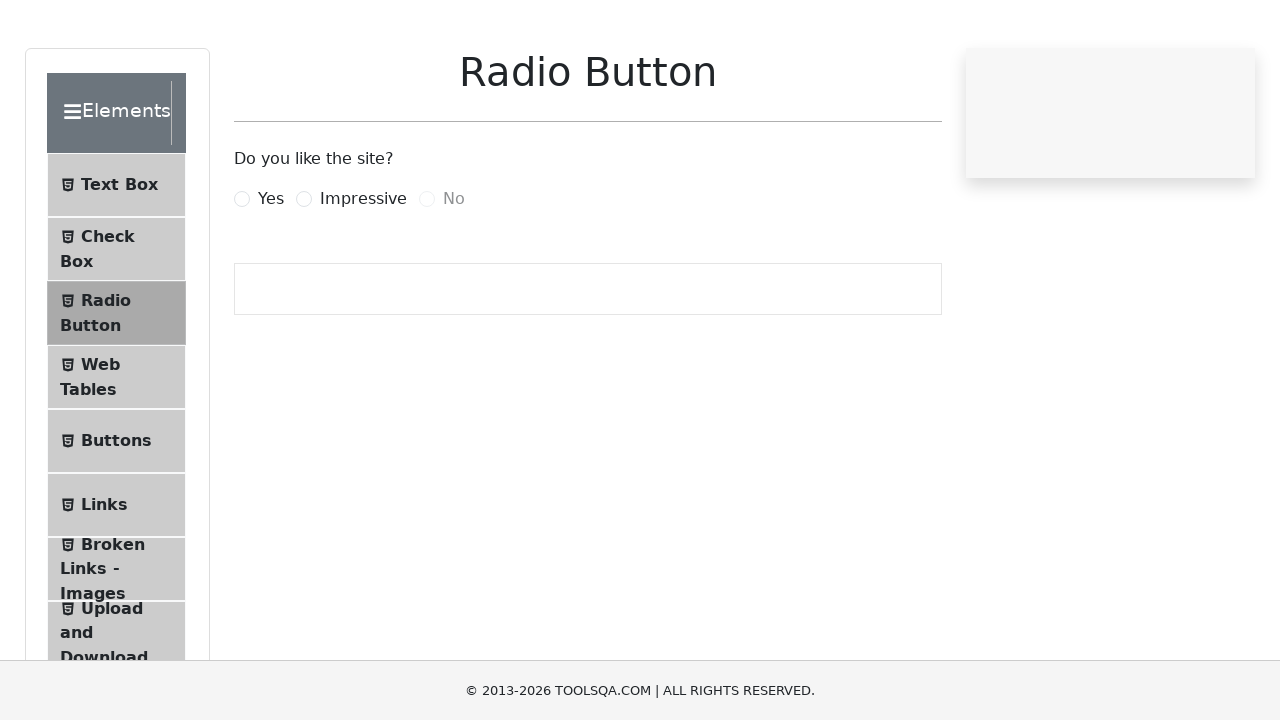

Clicked the 'Yes' radio button option at (242, 275) on input[name='like'][id='yesRadio']
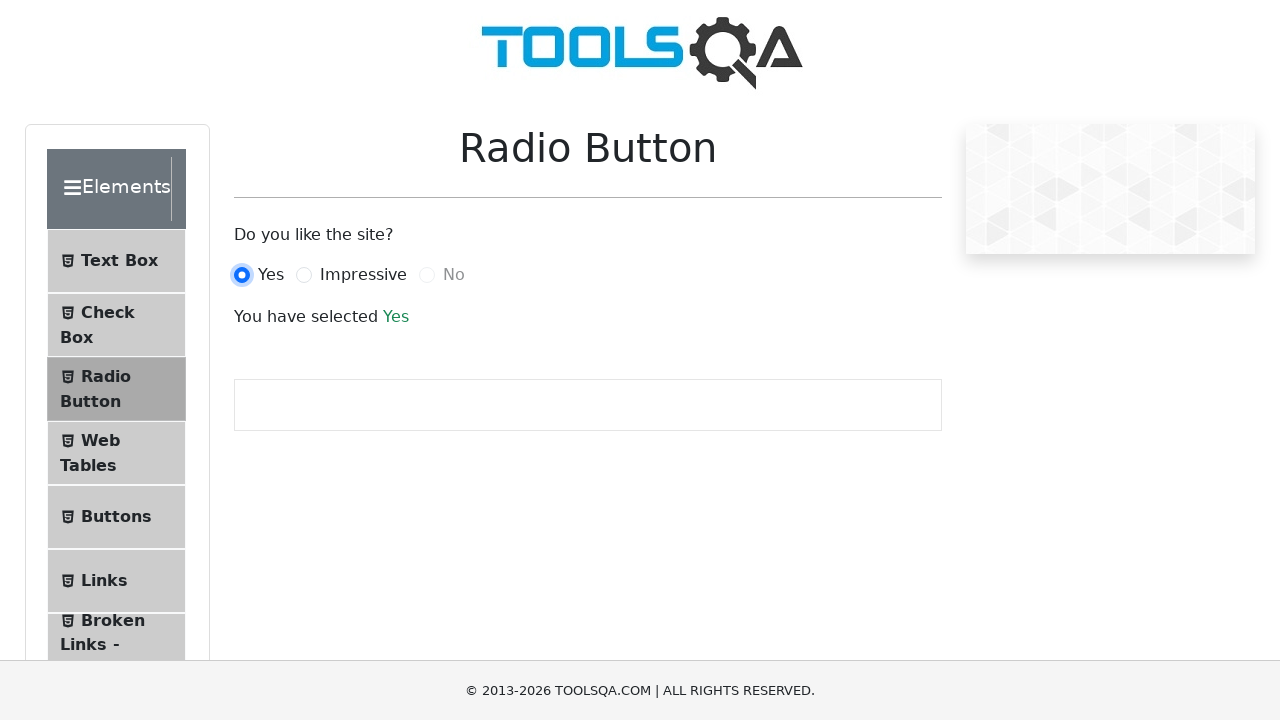

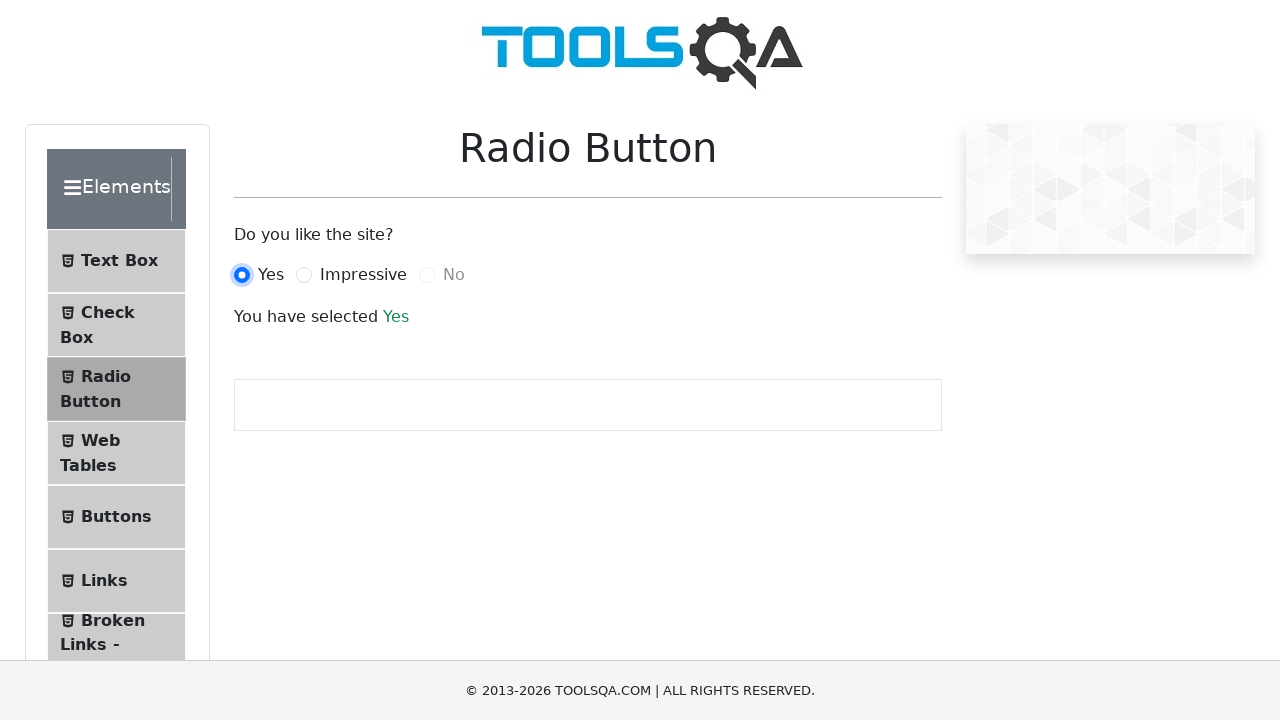